Tests iframe interaction by switching into a frame, reading text content, then switching back to main content and clicking an element

Starting URL: https://demoqa.com/frames

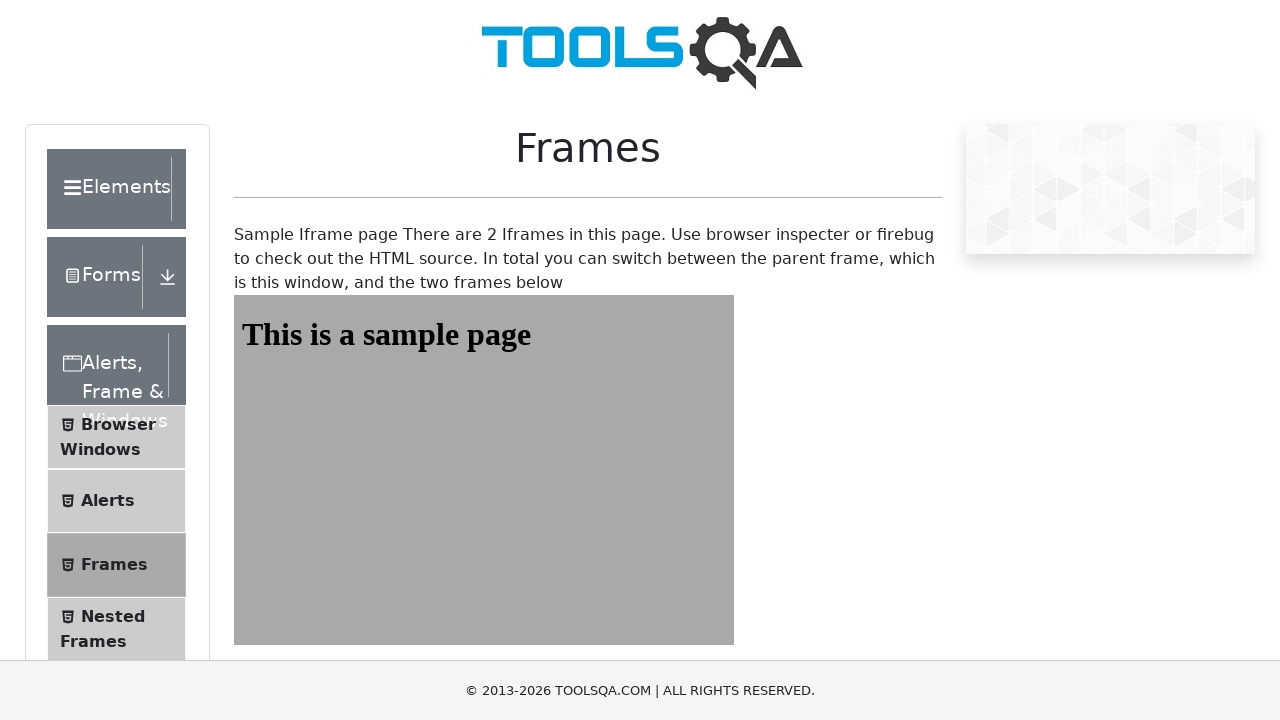

Switched to frame1
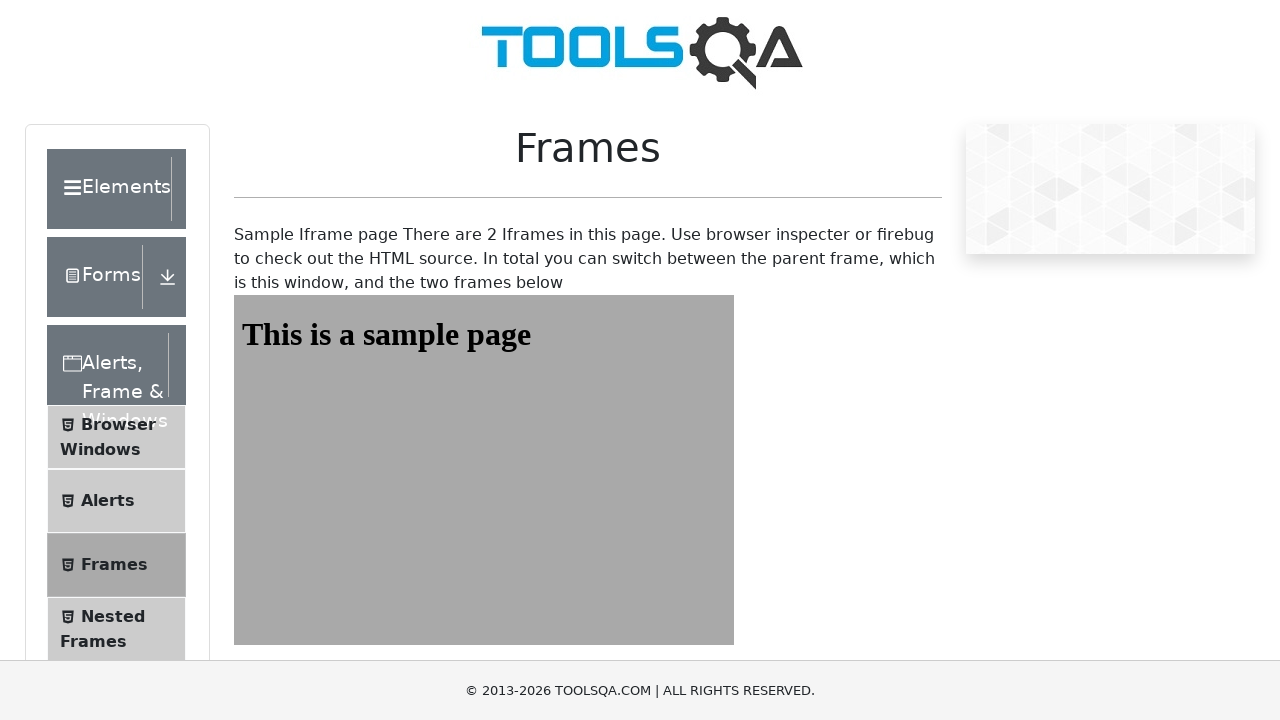

Retrieved text content from heading in frame: This is a sample page
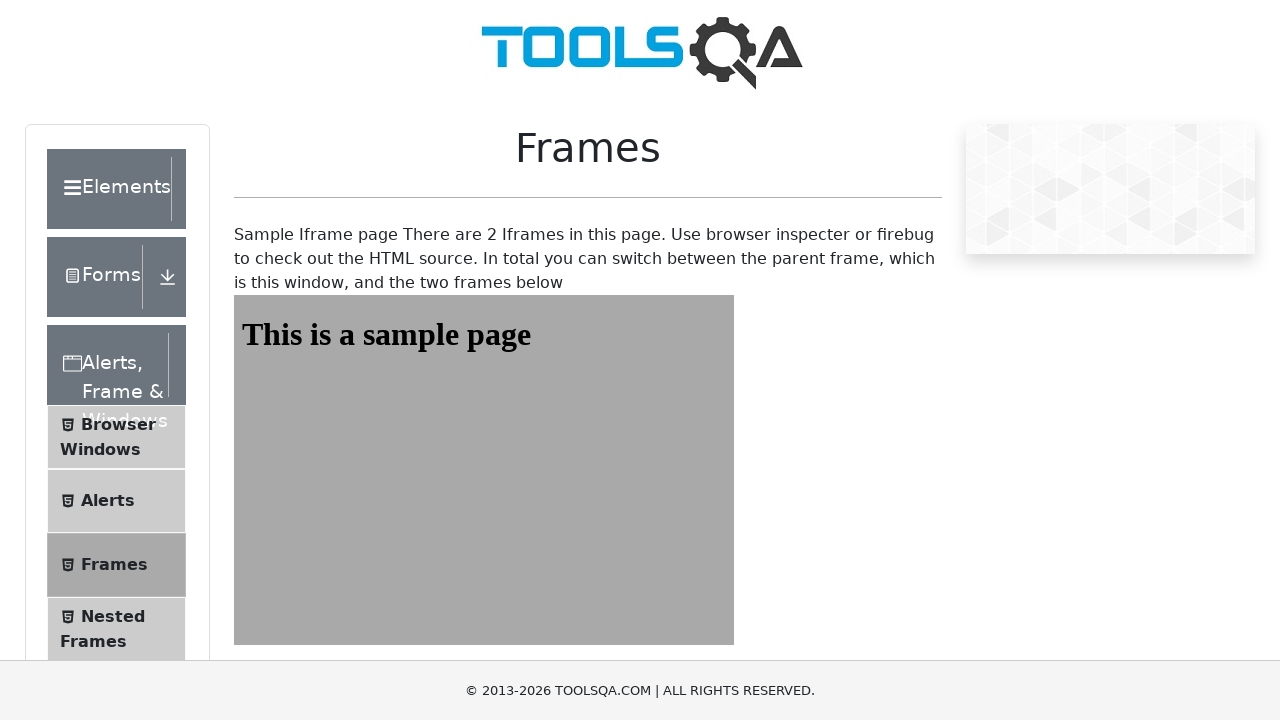

Printed heading text to console
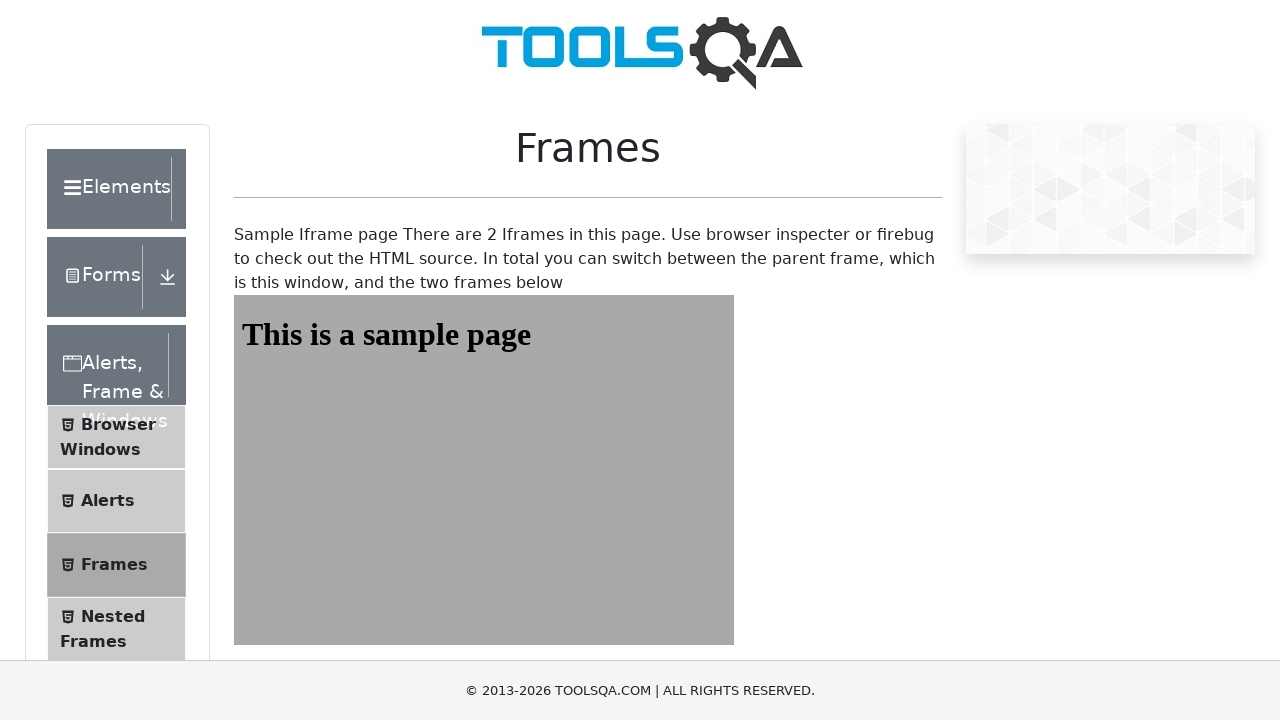

Switched back to main content and clicked Elements section at (109, 189) on xpath=//div[text()='Elements']
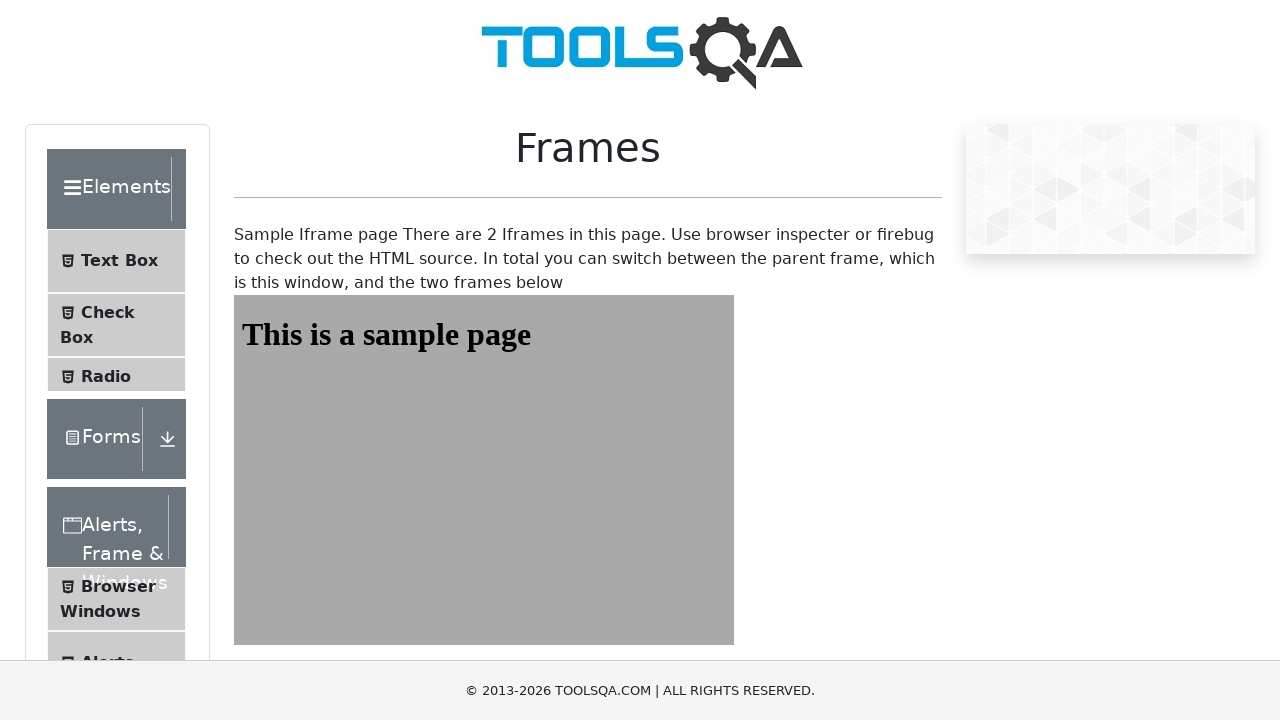

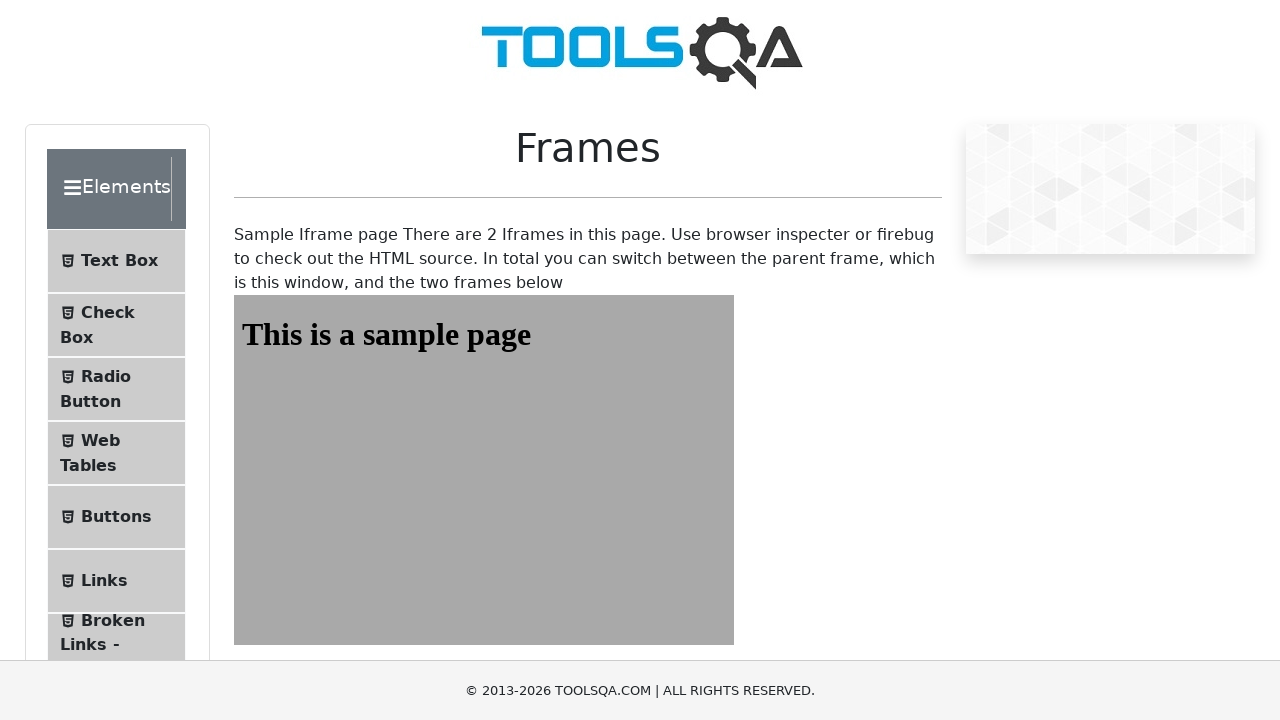